Navigates to Selenium downloads page and triggers the browser print dialog using keyboard shortcuts, then interacts with the print dialog to select page range options

Starting URL: https://www.selenium.dev/downloads/

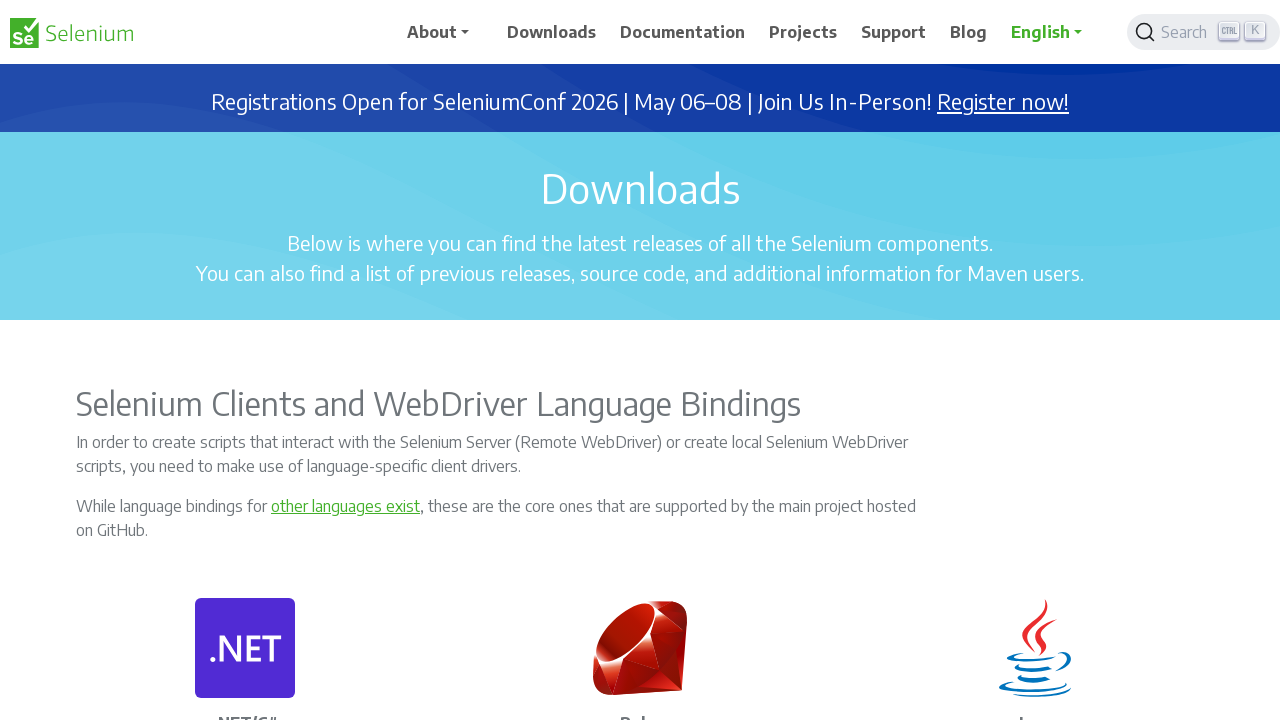

Pressed Control key down to prepare for print shortcut
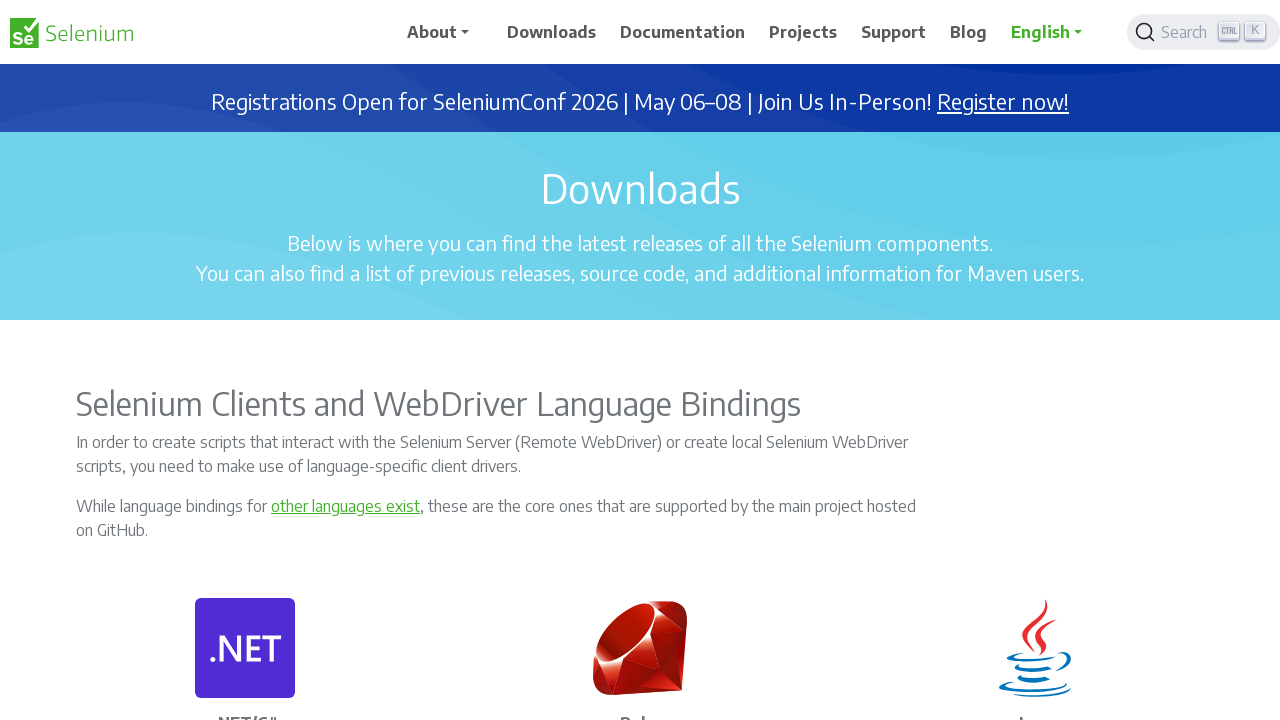

Pressed 'p' key to trigger browser print dialog
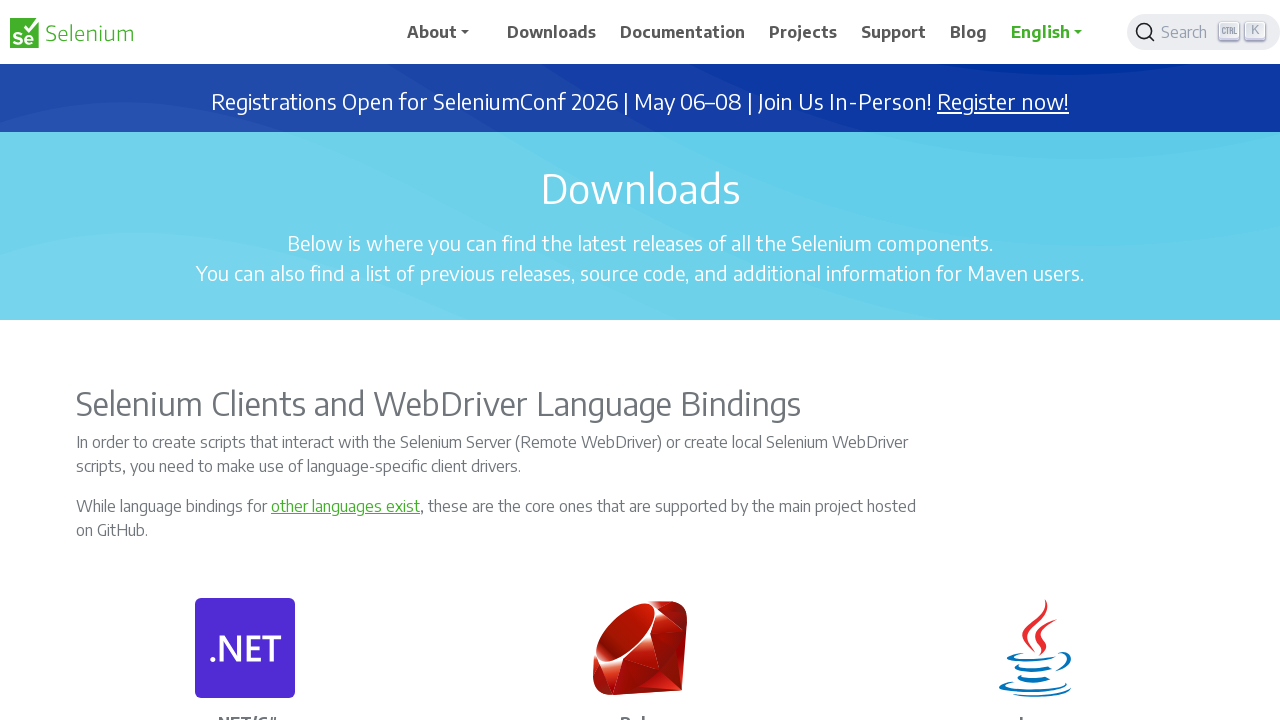

Released Control key - print dialog opened
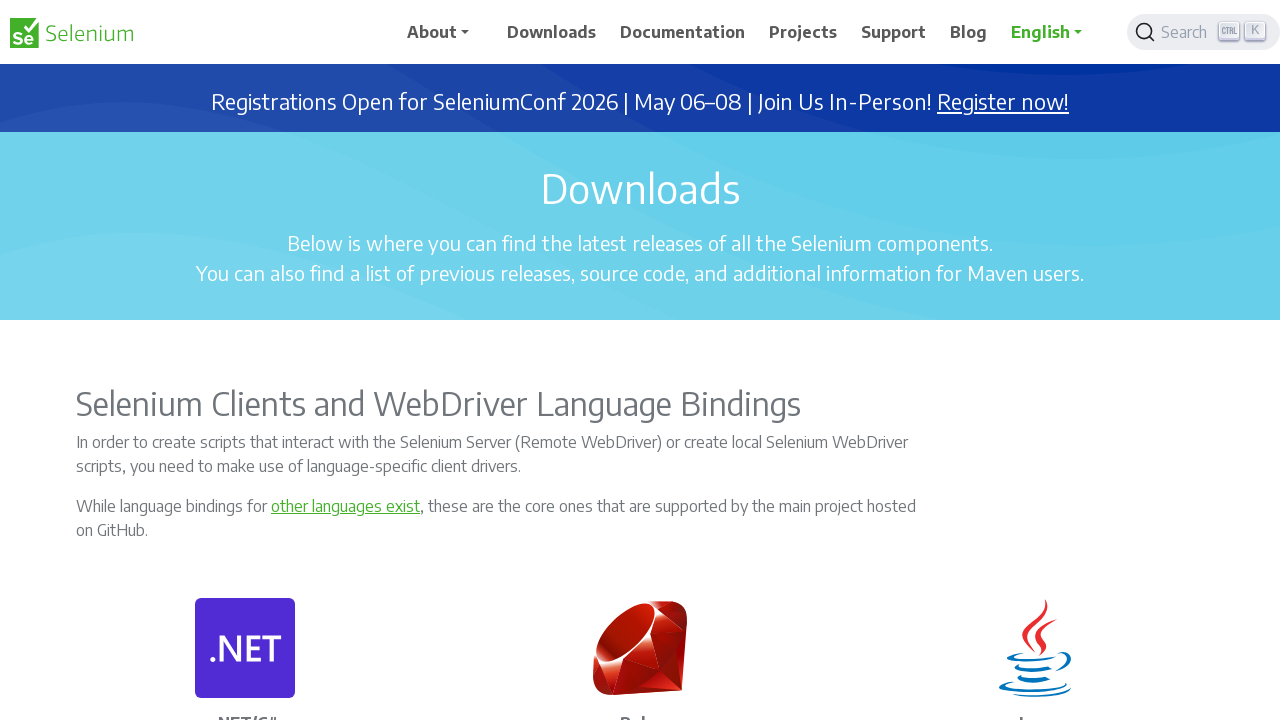

Pressed Tab to navigate within print dialog
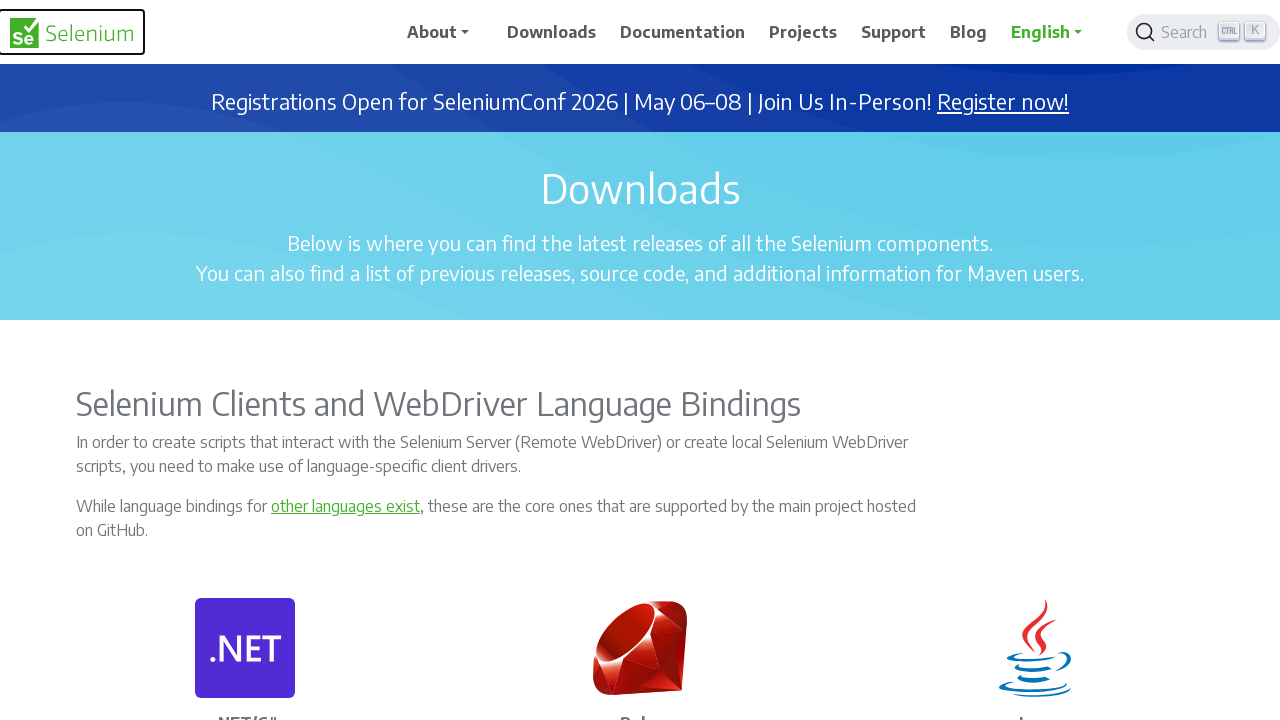

Pressed Tab again to move to next print dialog option
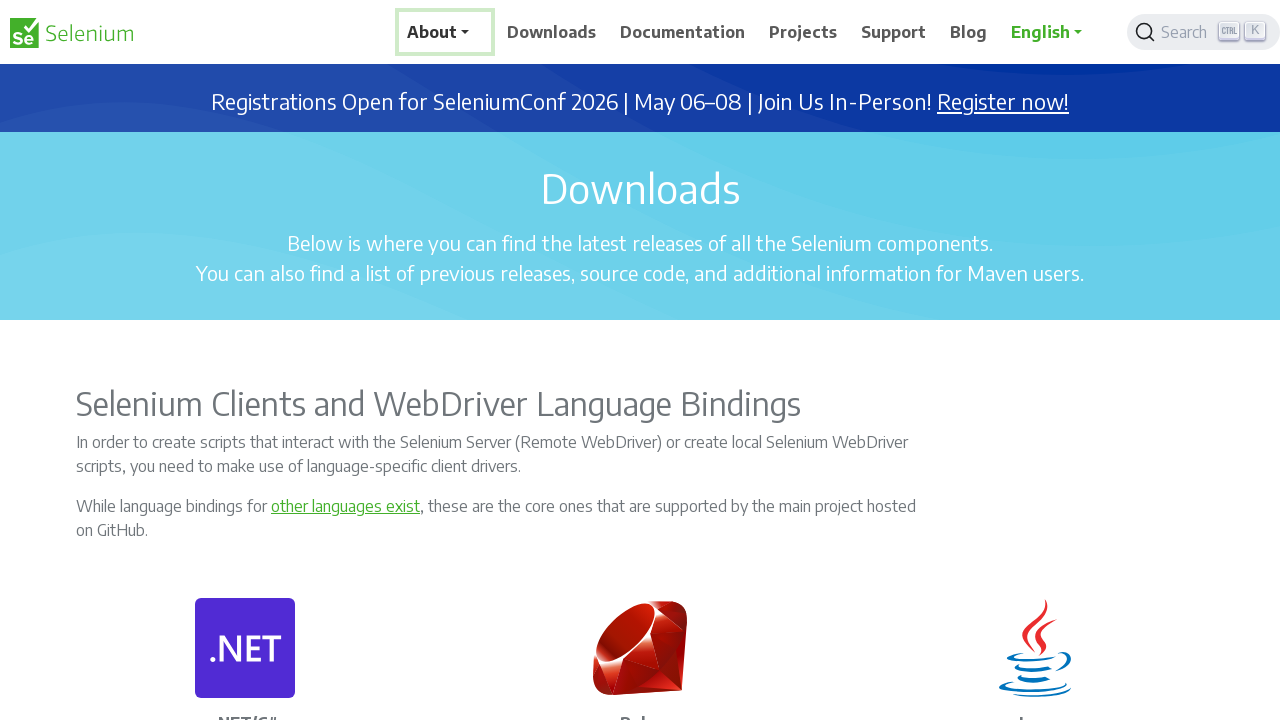

Pressed ArrowDown to navigate down in print dialog options (iteration 1/4)
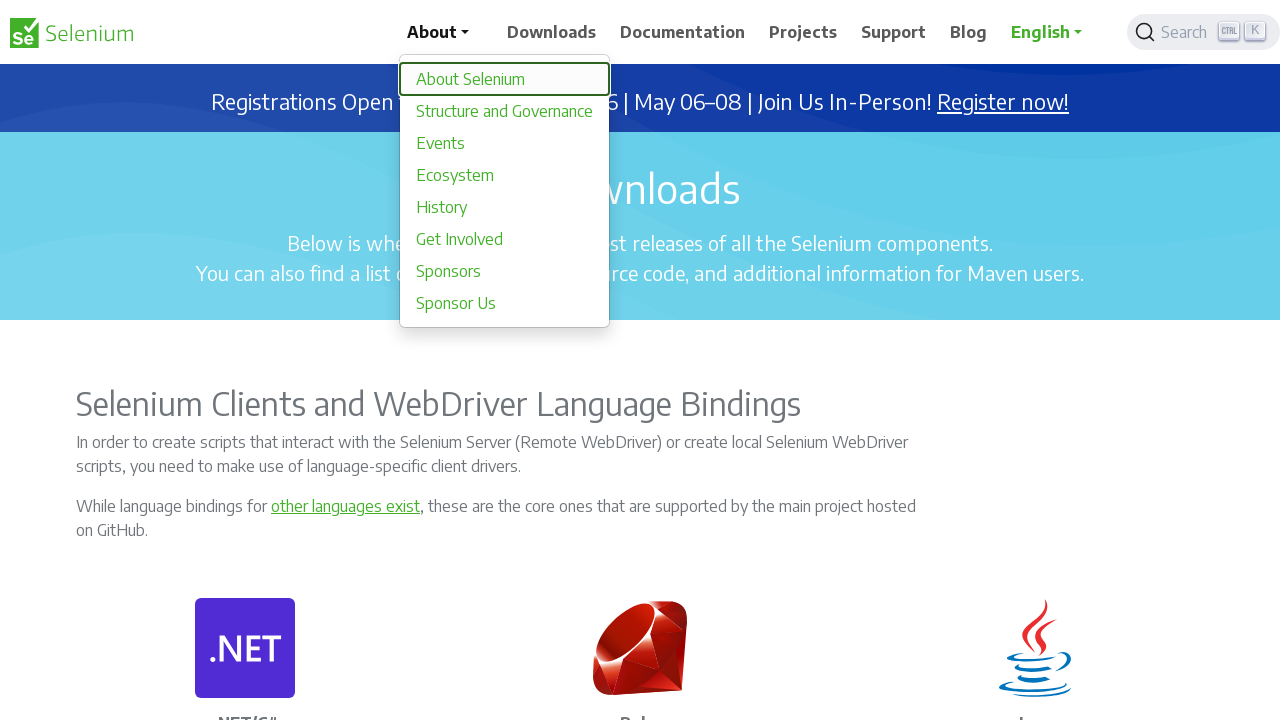

Pressed ArrowDown to navigate down in print dialog options (iteration 2/4)
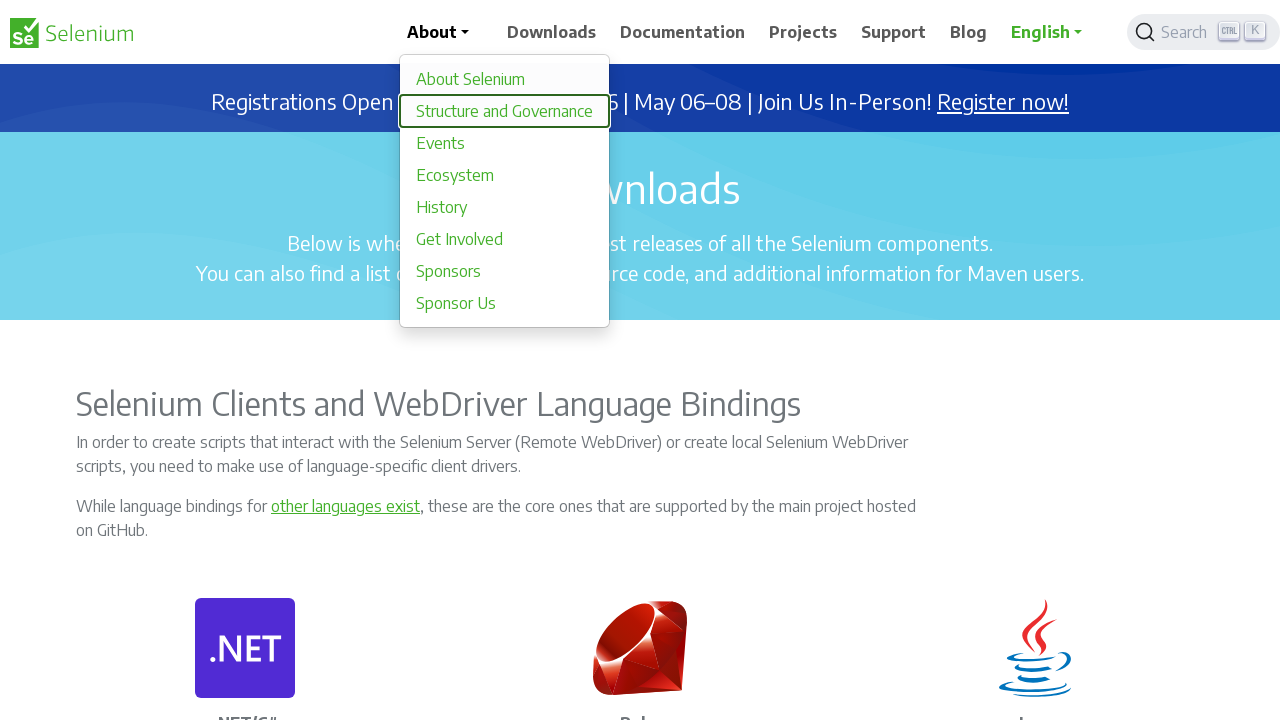

Pressed ArrowDown to navigate down in print dialog options (iteration 3/4)
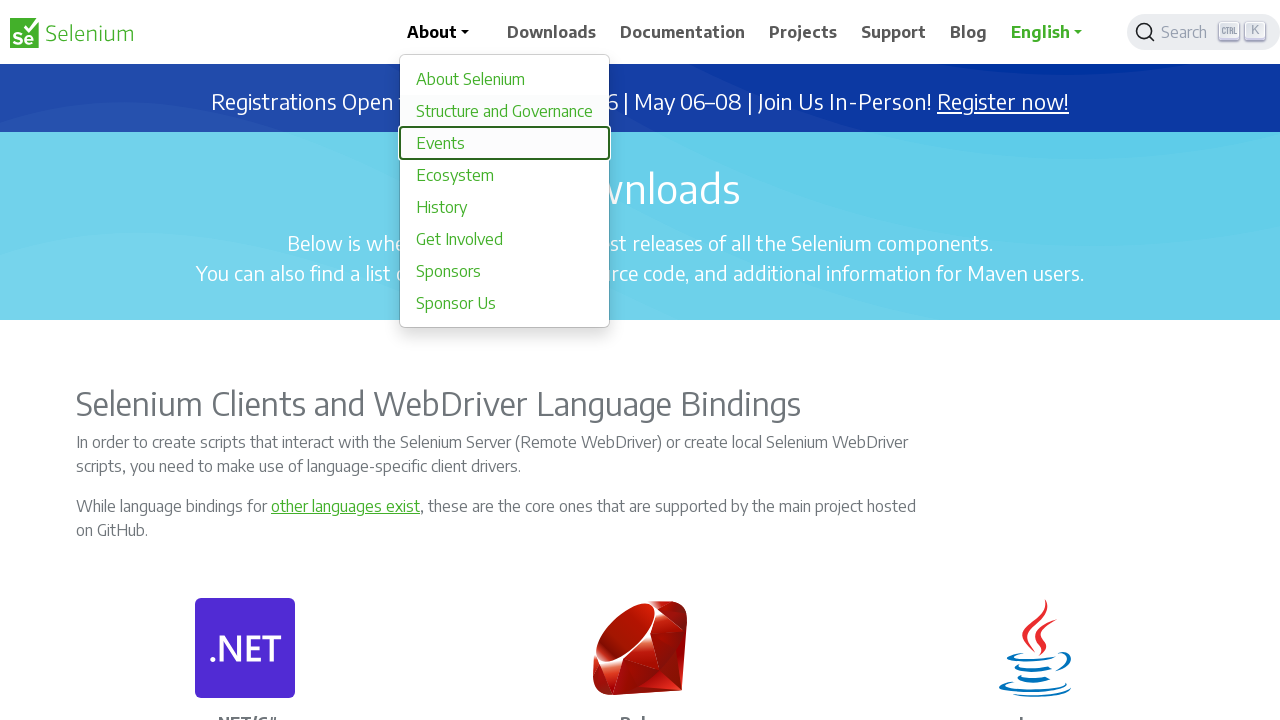

Pressed ArrowDown to navigate down in print dialog options (iteration 4/4)
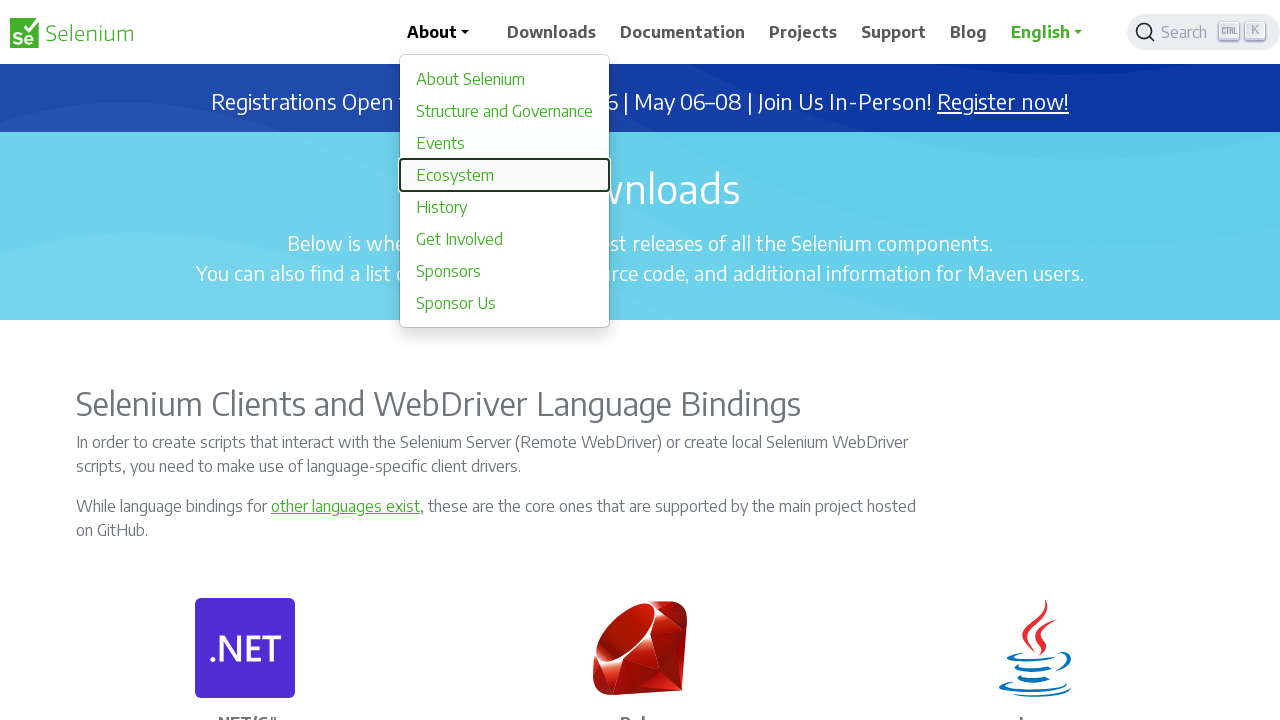

Entered '1' in page range field
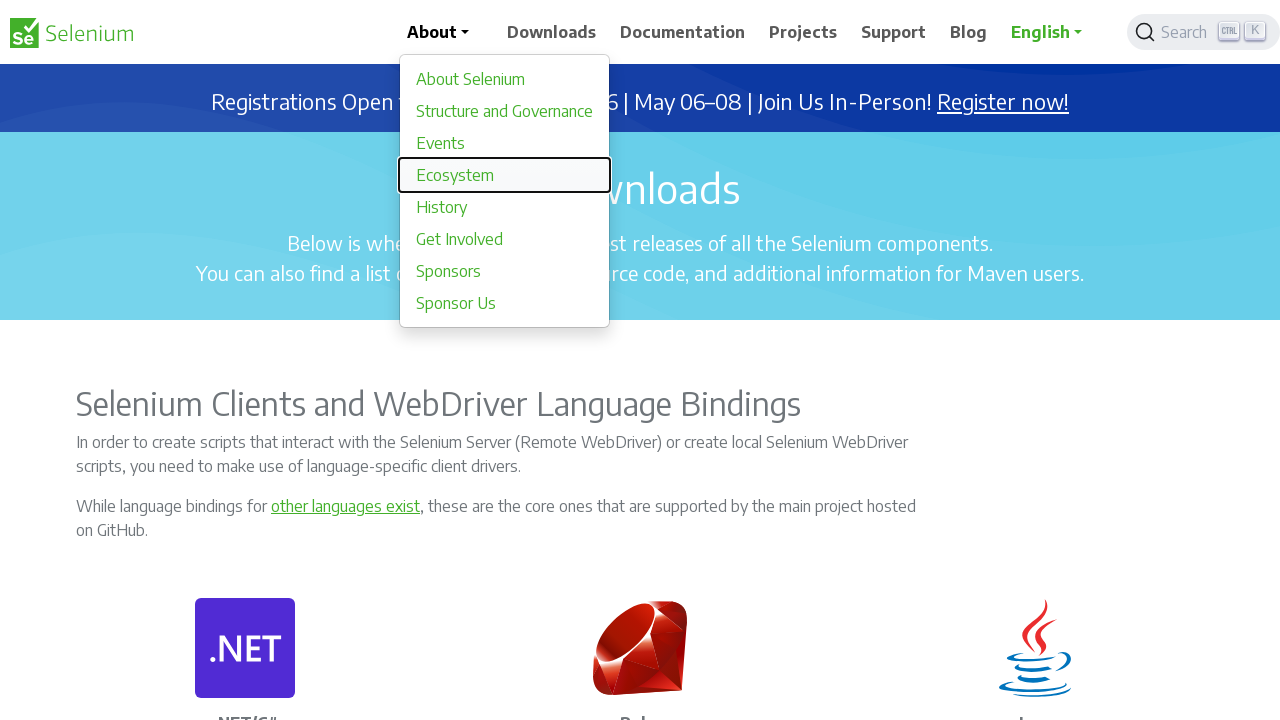

Entered '-' character for page range separator
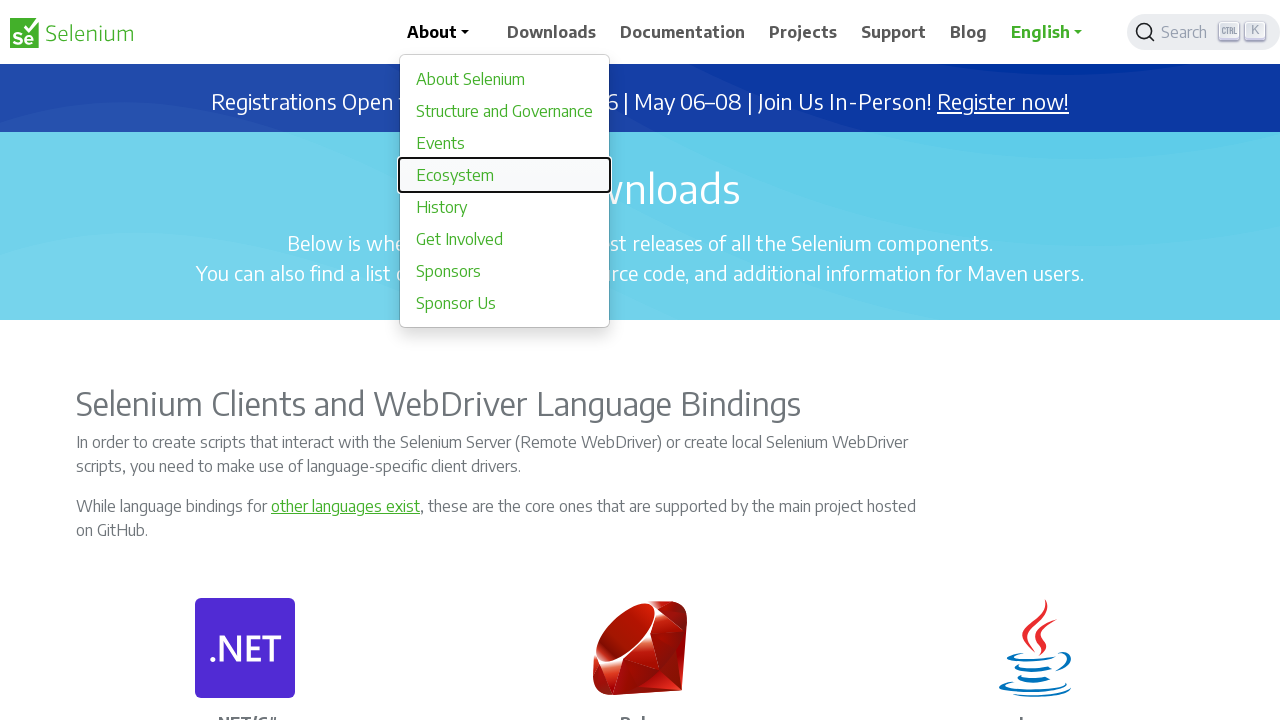

Entered '2' to complete page range '1-2'
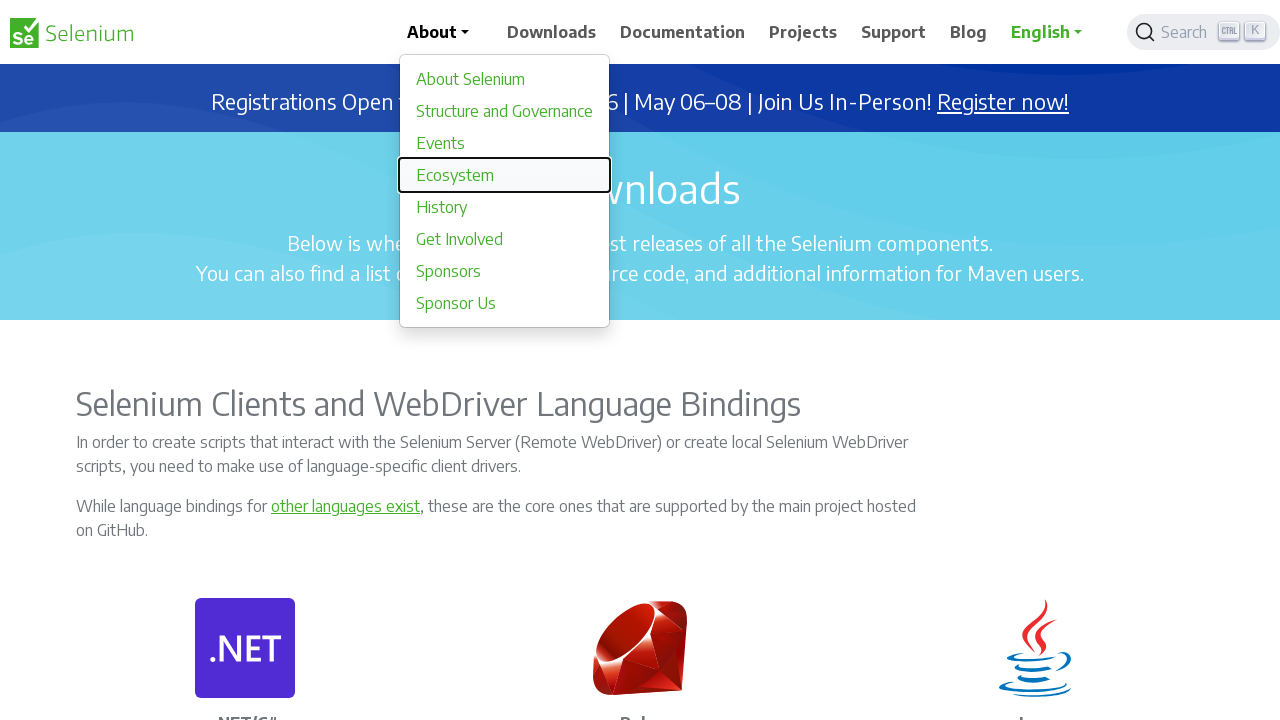

Pressed Enter to submit the print dialog with selected page range 1-2
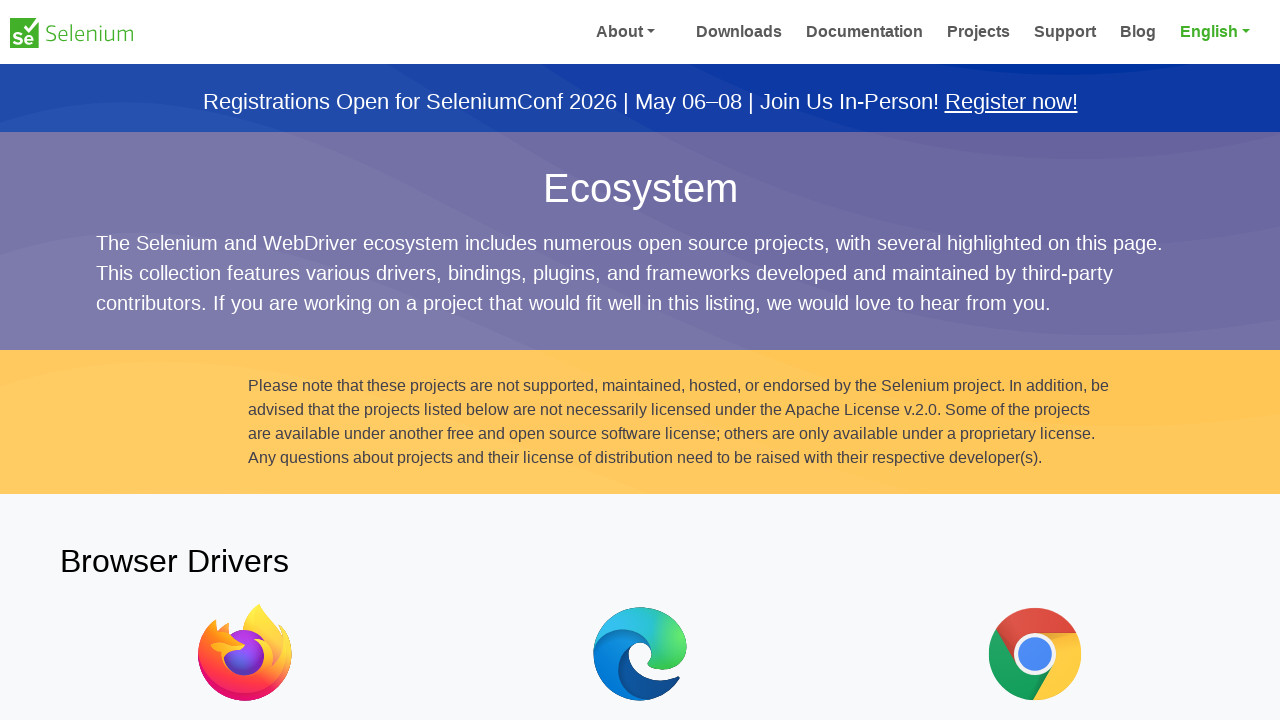

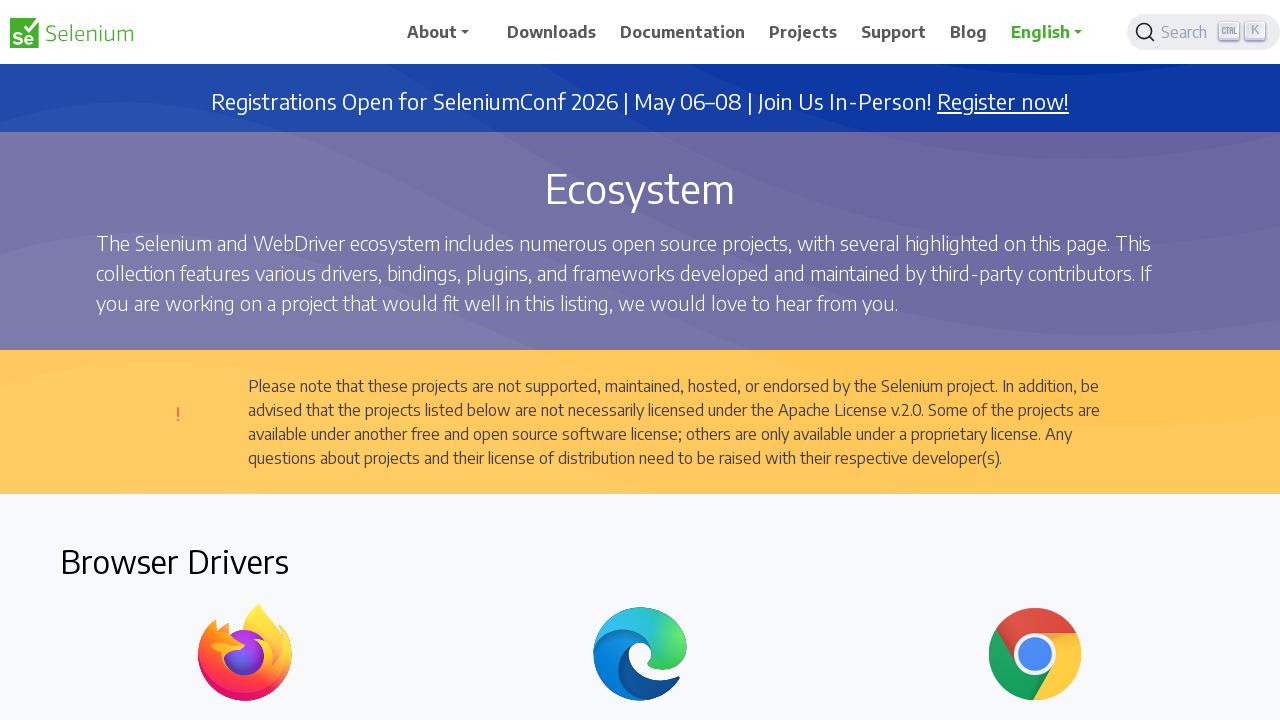